Navigates to the Automation Talks website and verifies the page loads by checking the title

Starting URL: https://automationtalks.com/

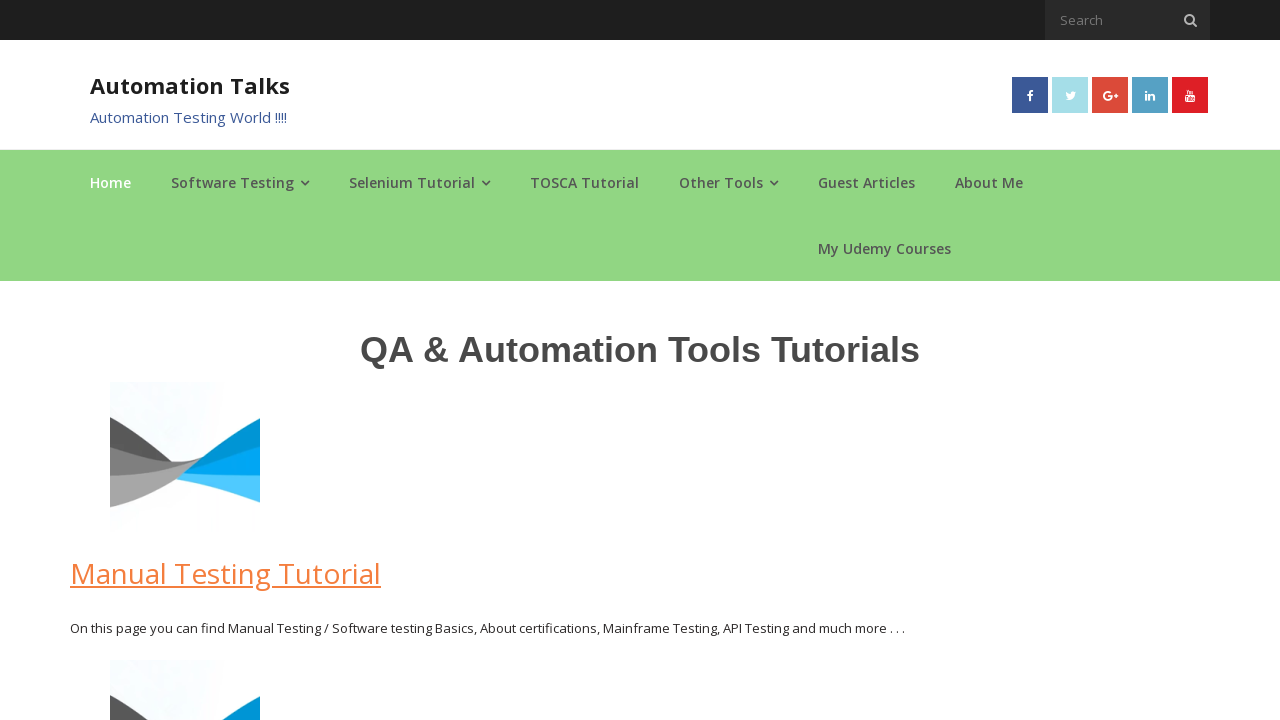

Navigated to Automation Talks website
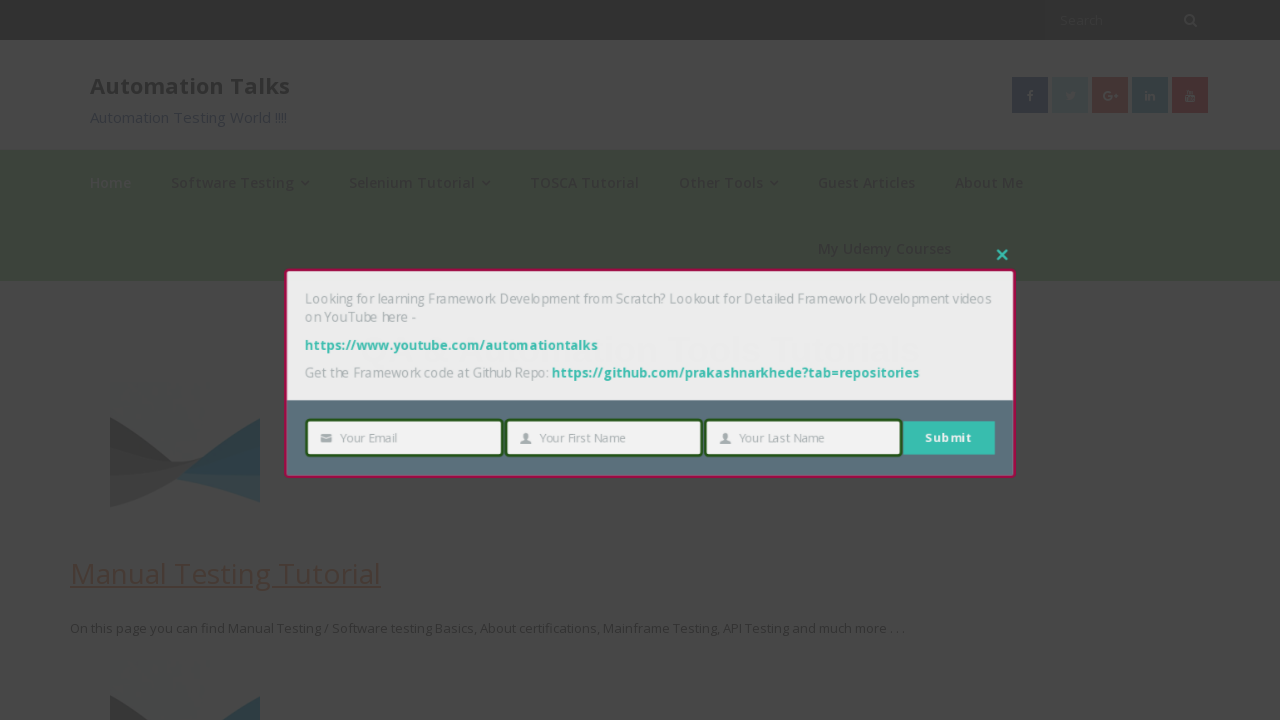

Waited for page DOM to finish loading
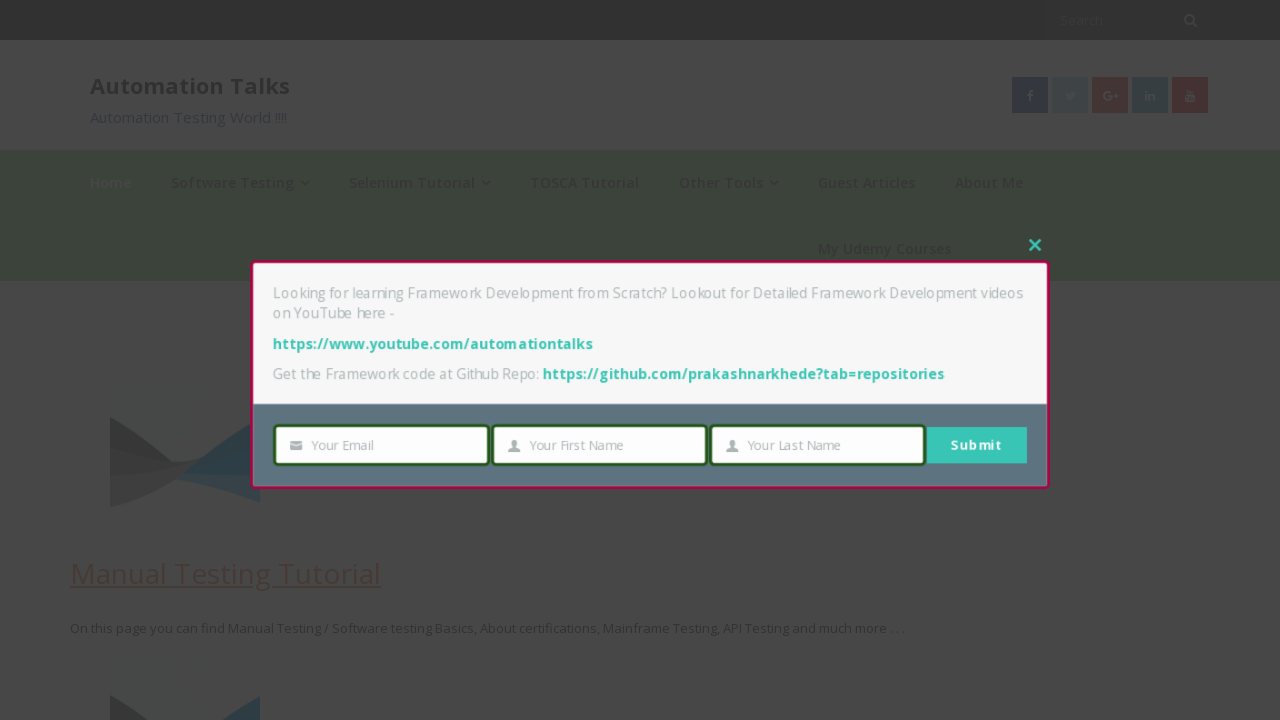

Retrieved page title: AutomationTalks - Learn Automation Testing
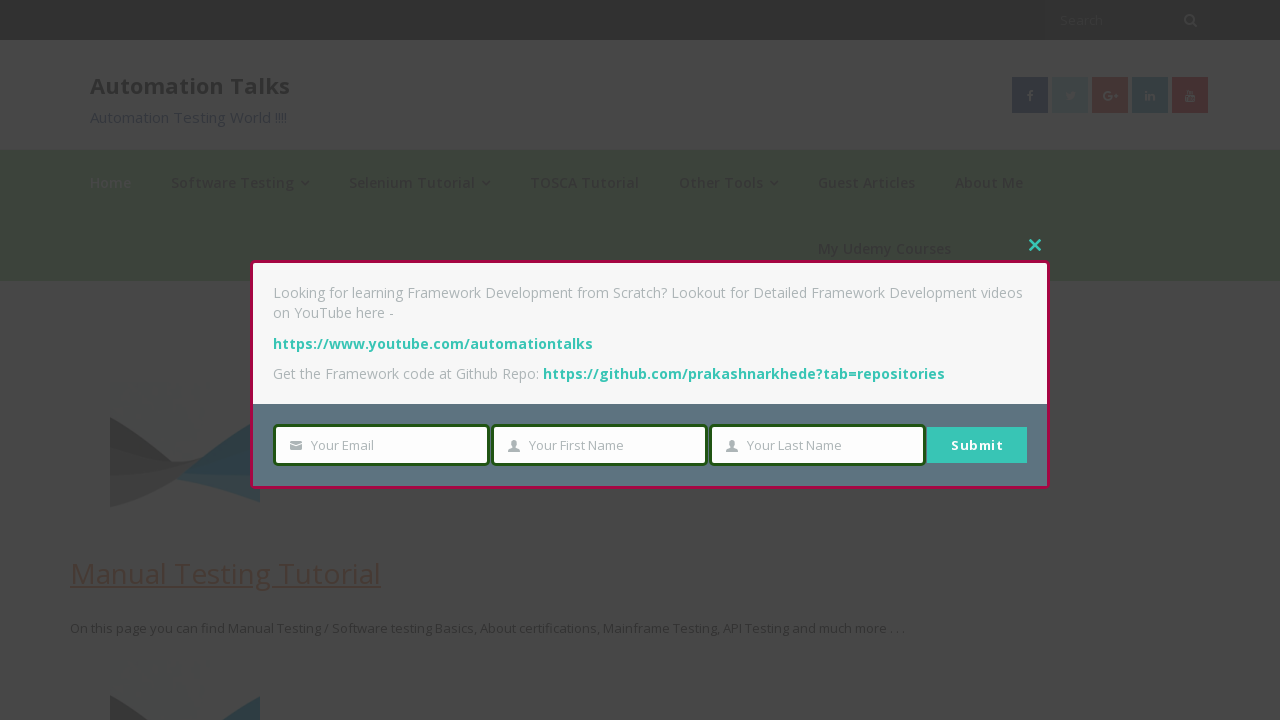

Verified page loaded with title: AutomationTalks - Learn Automation Testing
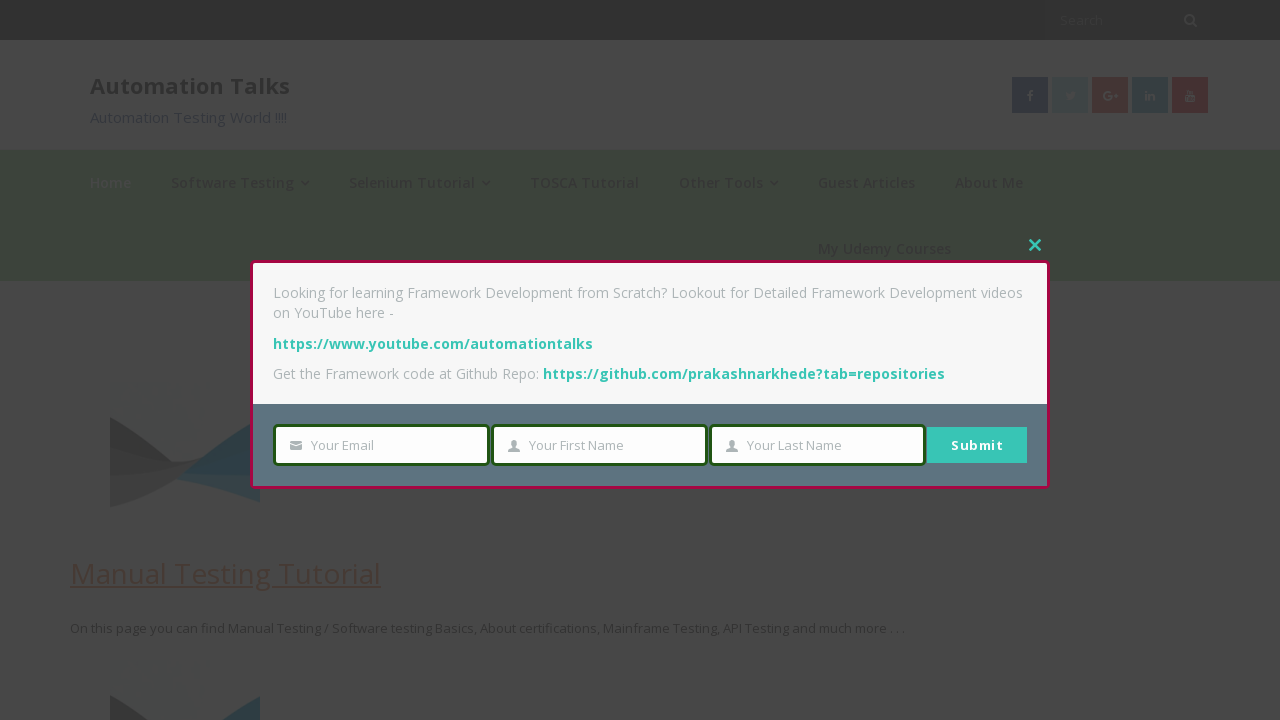

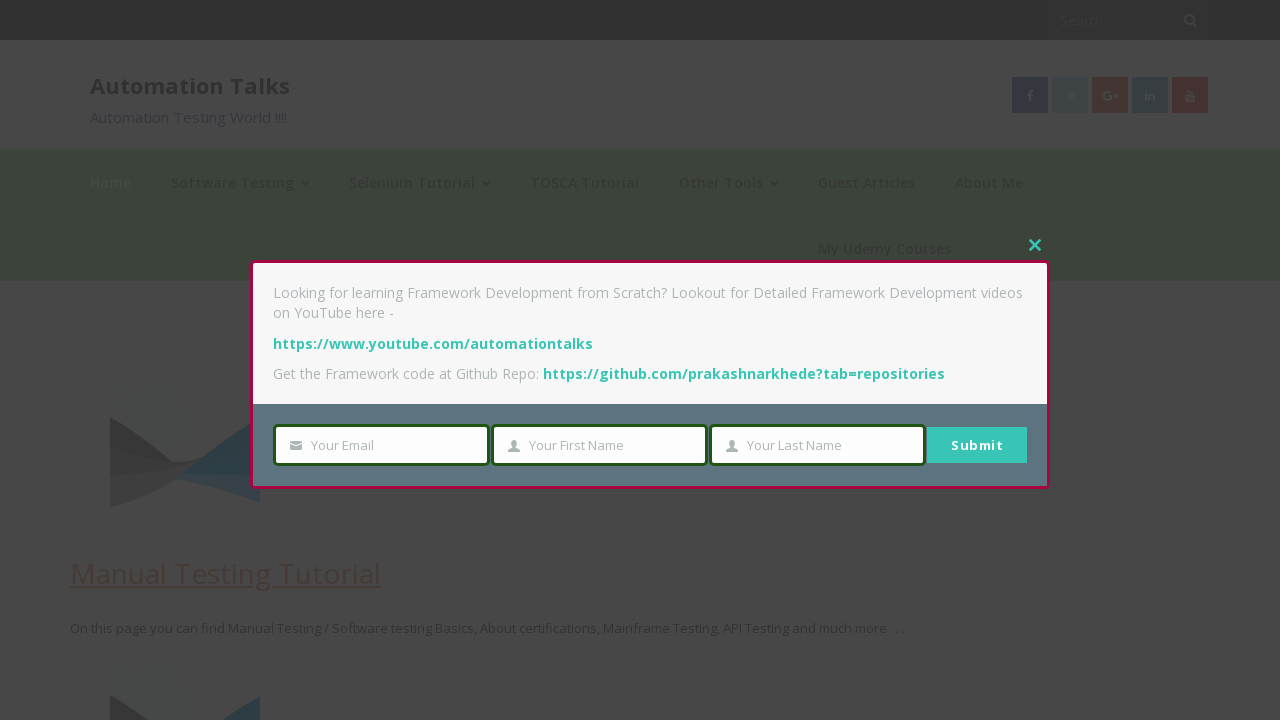